Navigates to a PowerBI dashboard link through a bit.ly redirect

Starting URL: http://bit.ly/smcpowerbi

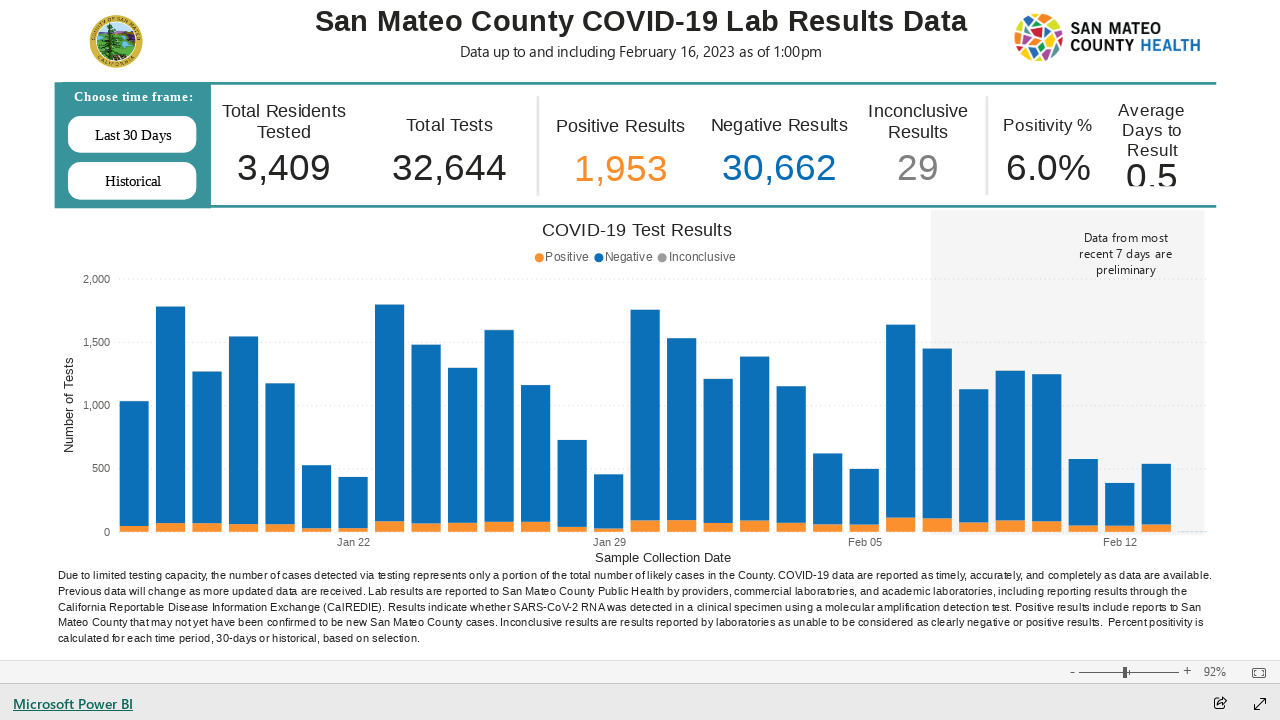

Navigated to bit.ly/smcpowerbi redirect URL
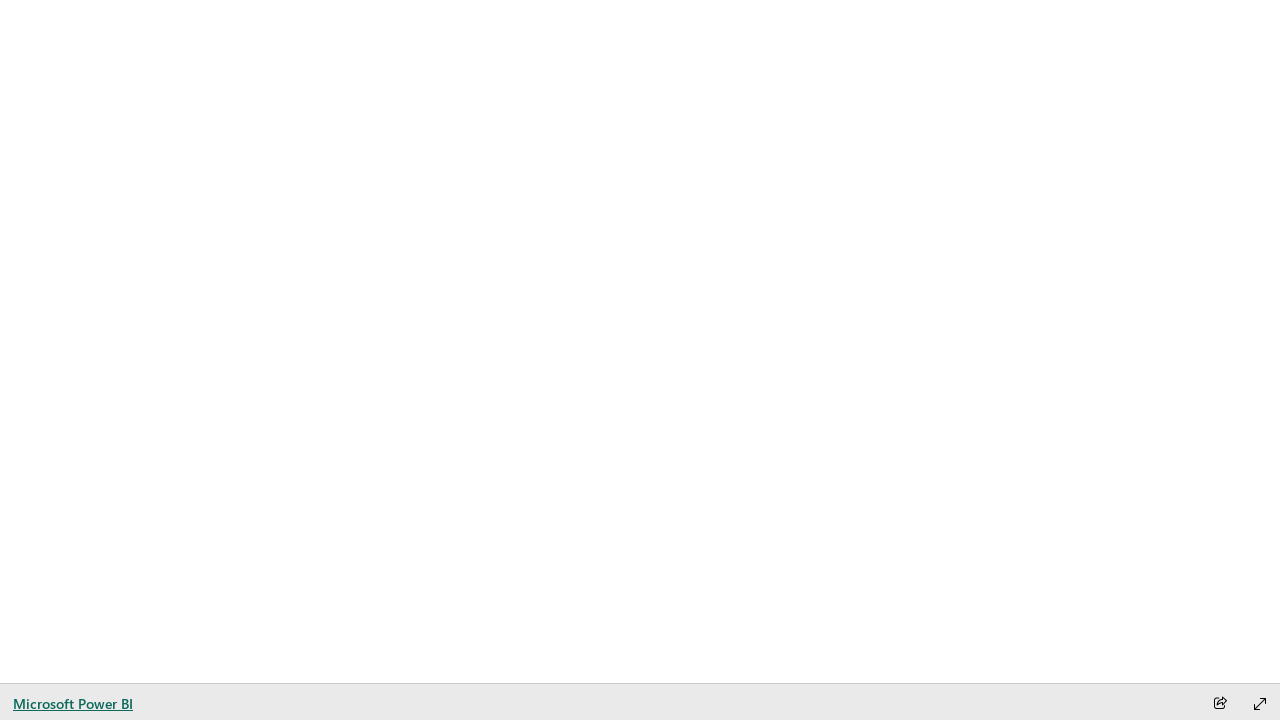

Page loaded after bit.ly redirect to PowerBI dashboard
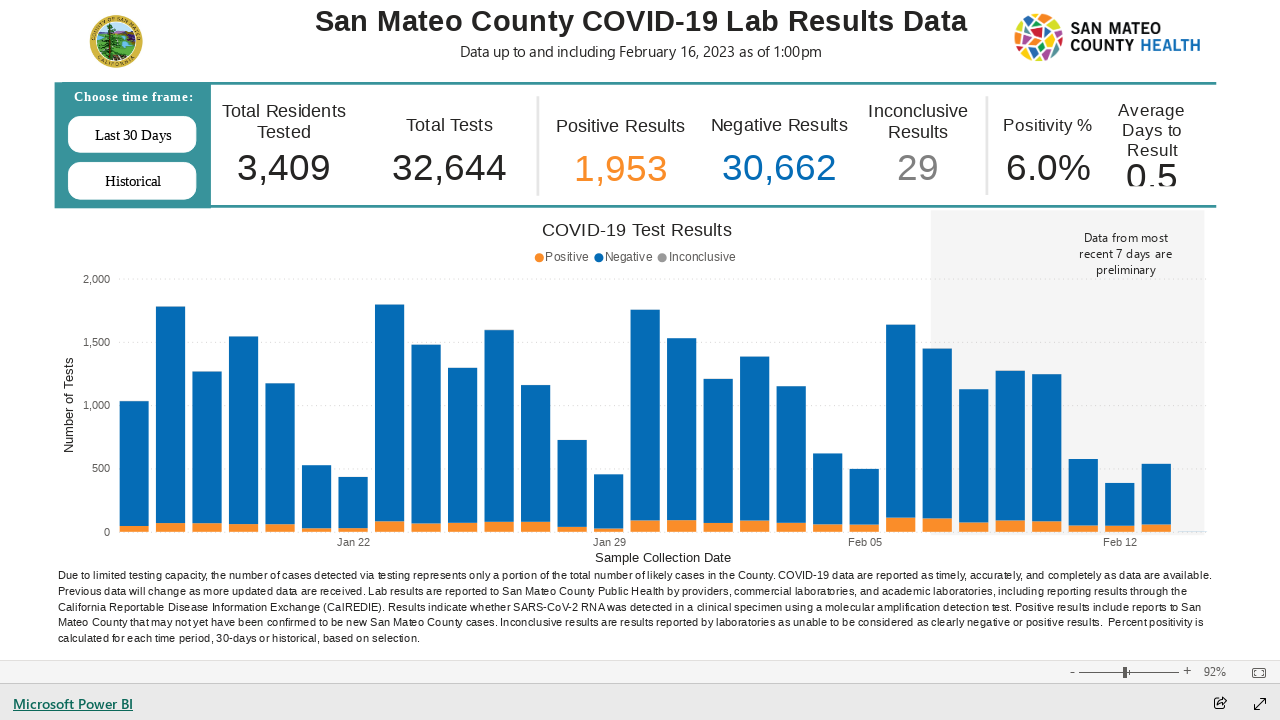

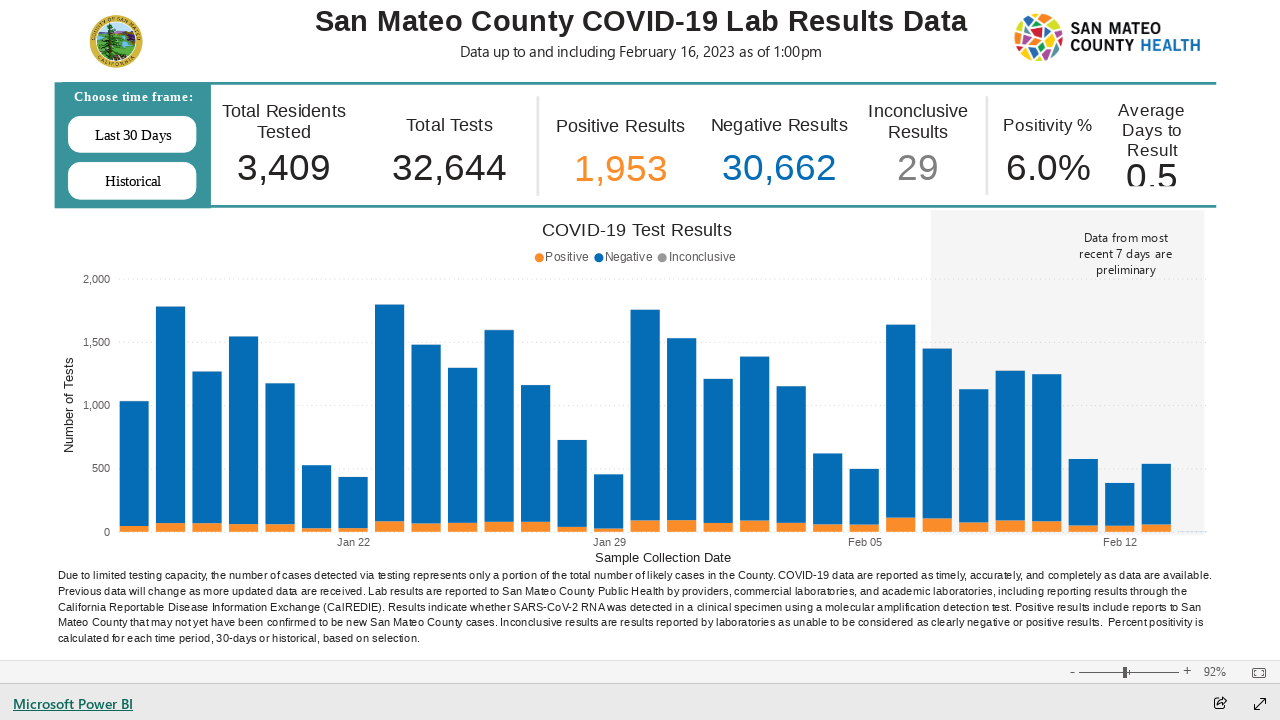